Tests adding a new contact by clicking "Add contact", filling out the form fields including a city dropdown selection, and saving the contact.

Starting URL: http://demo.vaadin.com/AddressBook/

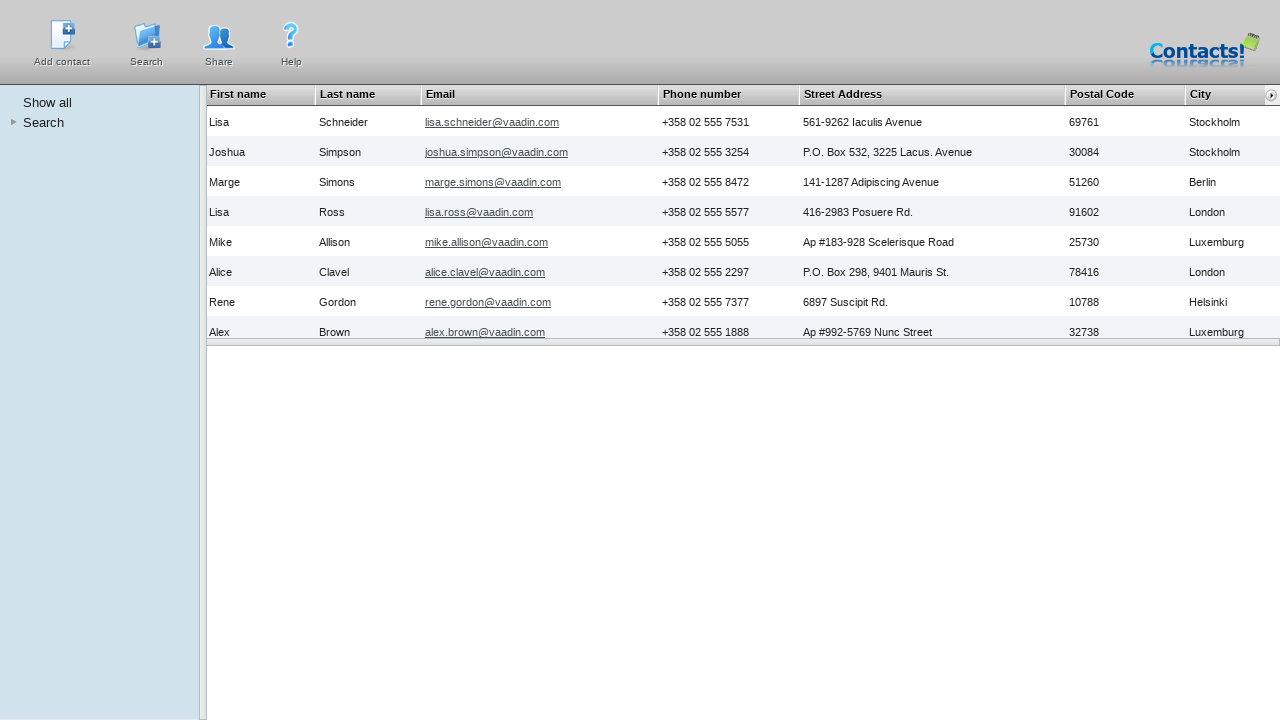

Clicked 'Add contact' button at (62, 62) on text=Add contact
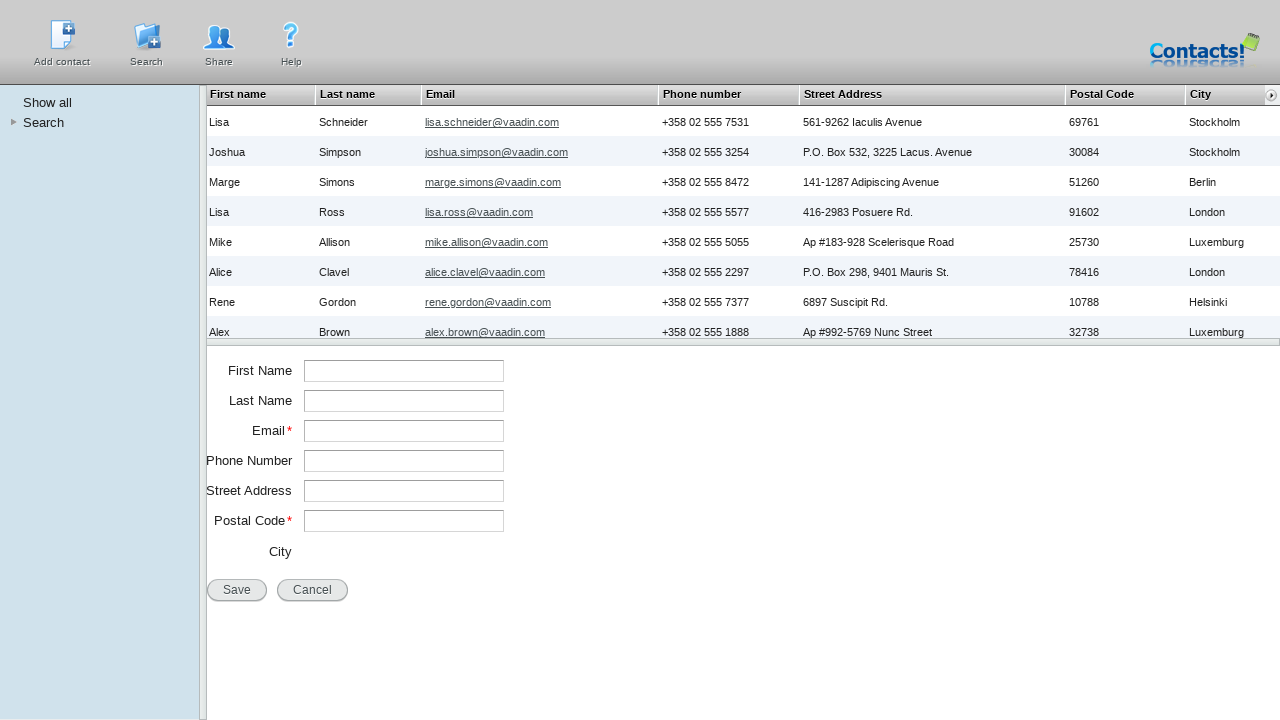

Contact form appeared with Save button
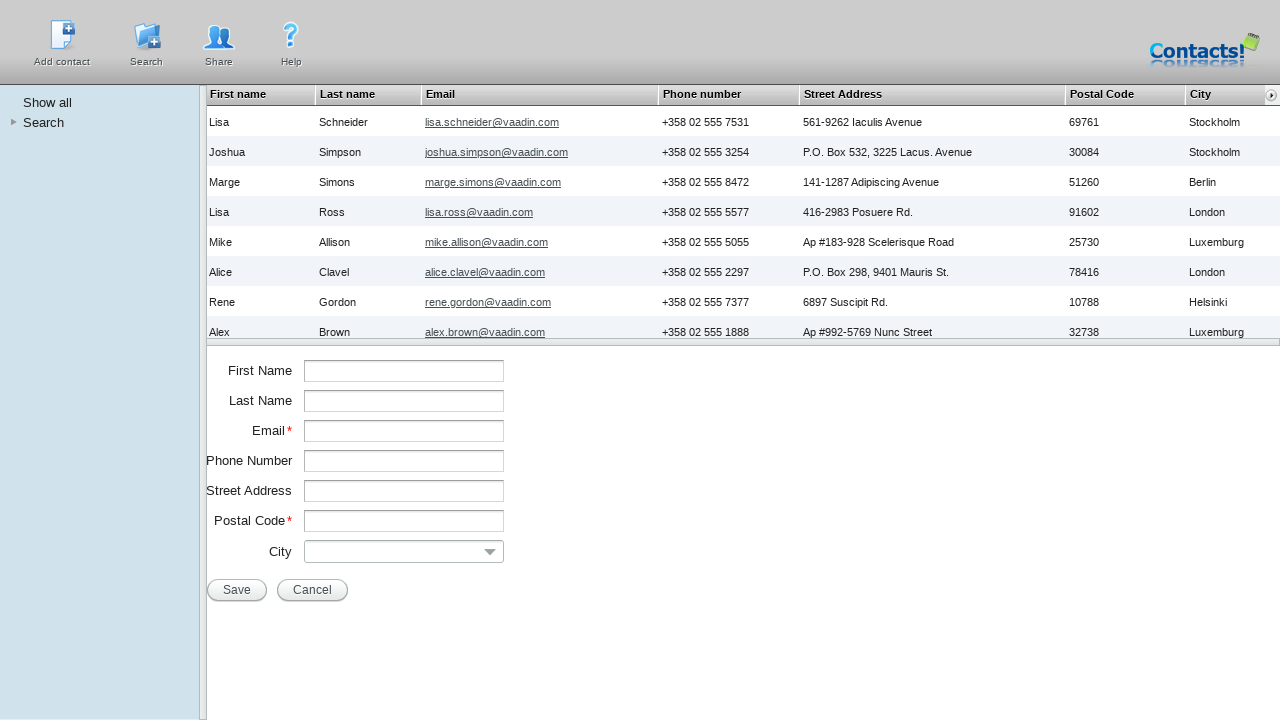

Located form container
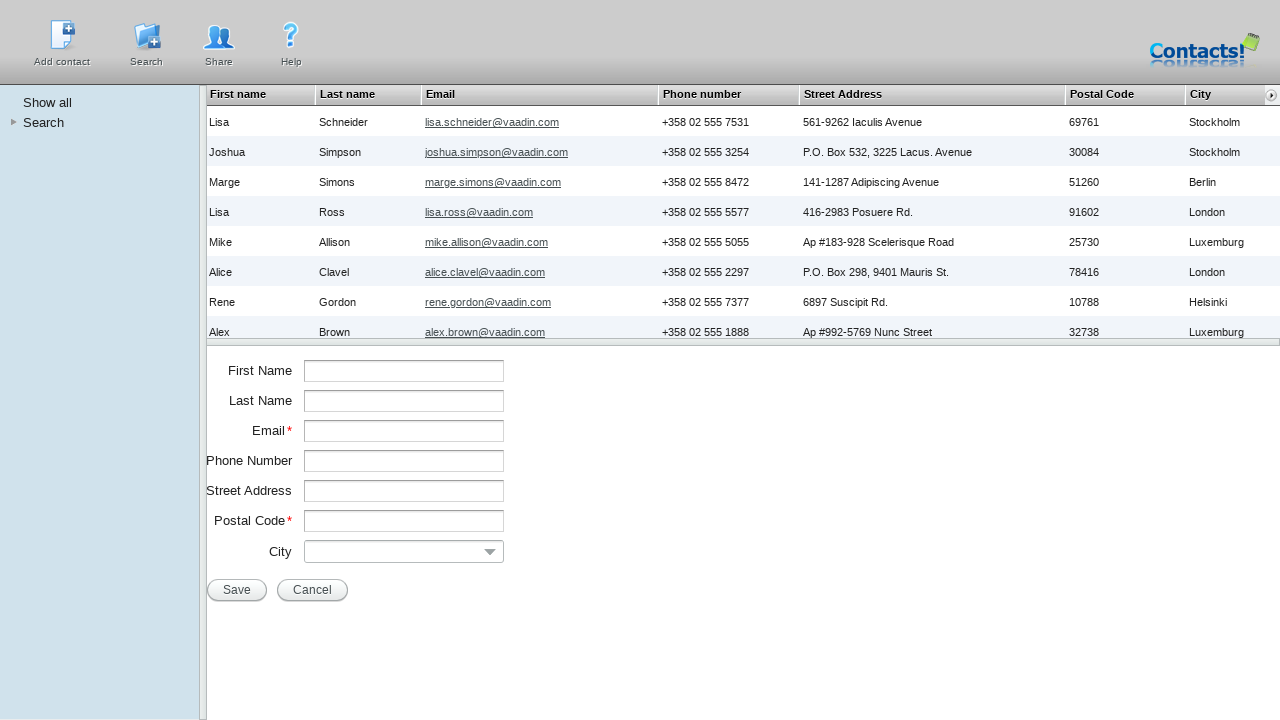

Filled in First Name field with 'Sarah' on text=Save >> xpath=ancestor::*[contains(@class, 'v-form')] >> nth=0 >> .v-formla
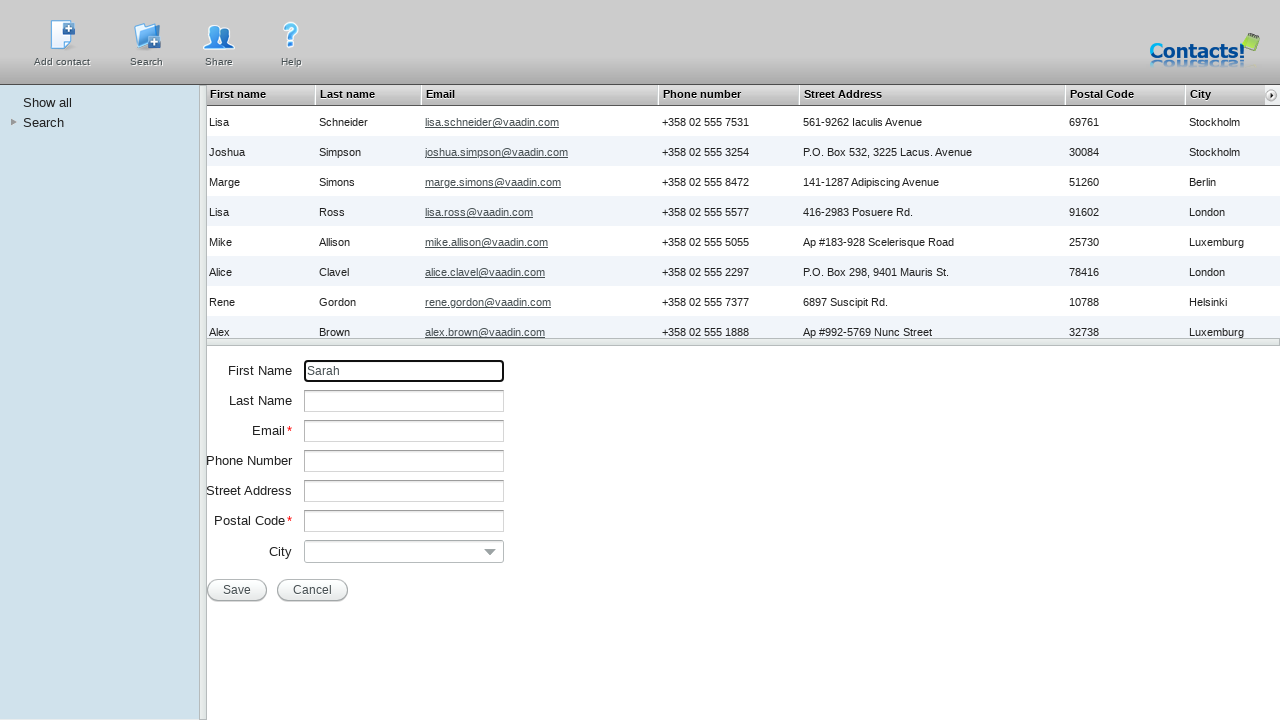

Filled in Last Name field with 'Connor' on text=Save >> xpath=ancestor::*[contains(@class, 'v-form')] >> nth=0 >> .v-formla
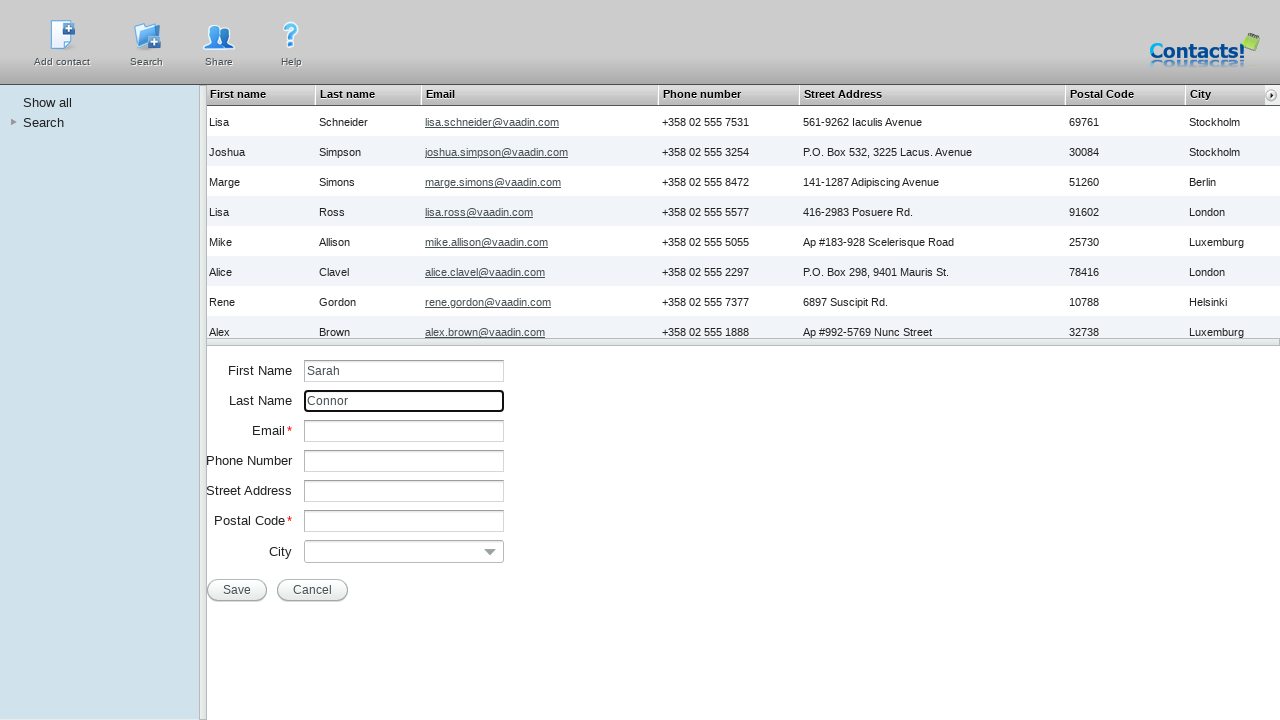

Filled in Email field with 'sarah.connor@gmail.com' on text=Save >> xpath=ancestor::*[contains(@class, 'v-form')] >> nth=0 >> .v-formla
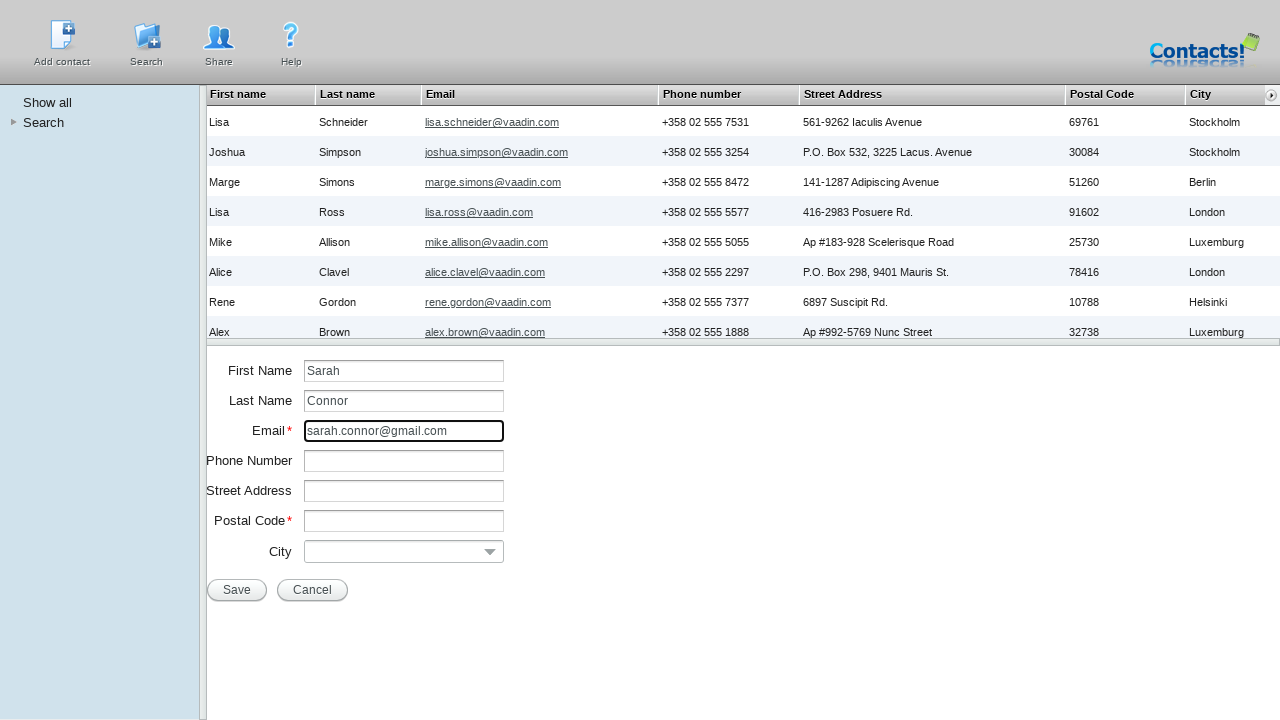

Filled in Phone Number field with '0000000' on text=Save >> xpath=ancestor::*[contains(@class, 'v-form')] >> nth=0 >> .v-formla
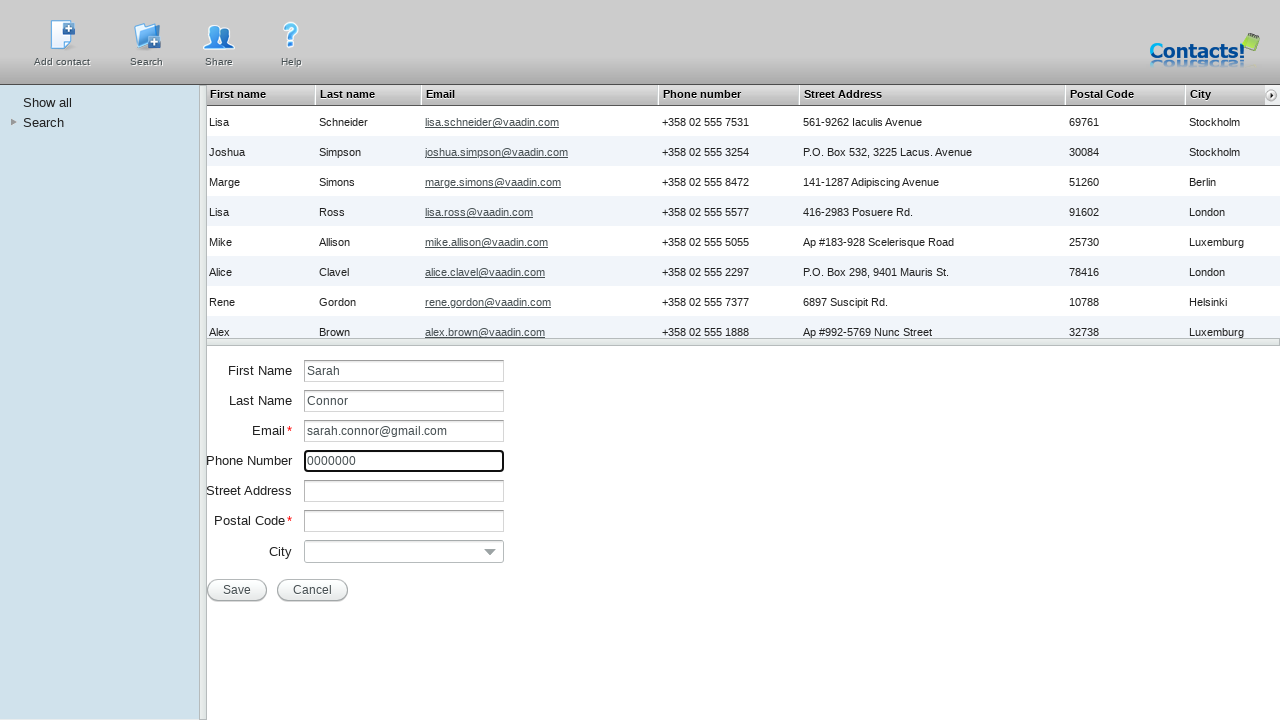

Filled in Street Address field with '-' on text=Save >> xpath=ancestor::*[contains(@class, 'v-form')] >> nth=0 >> .v-formla
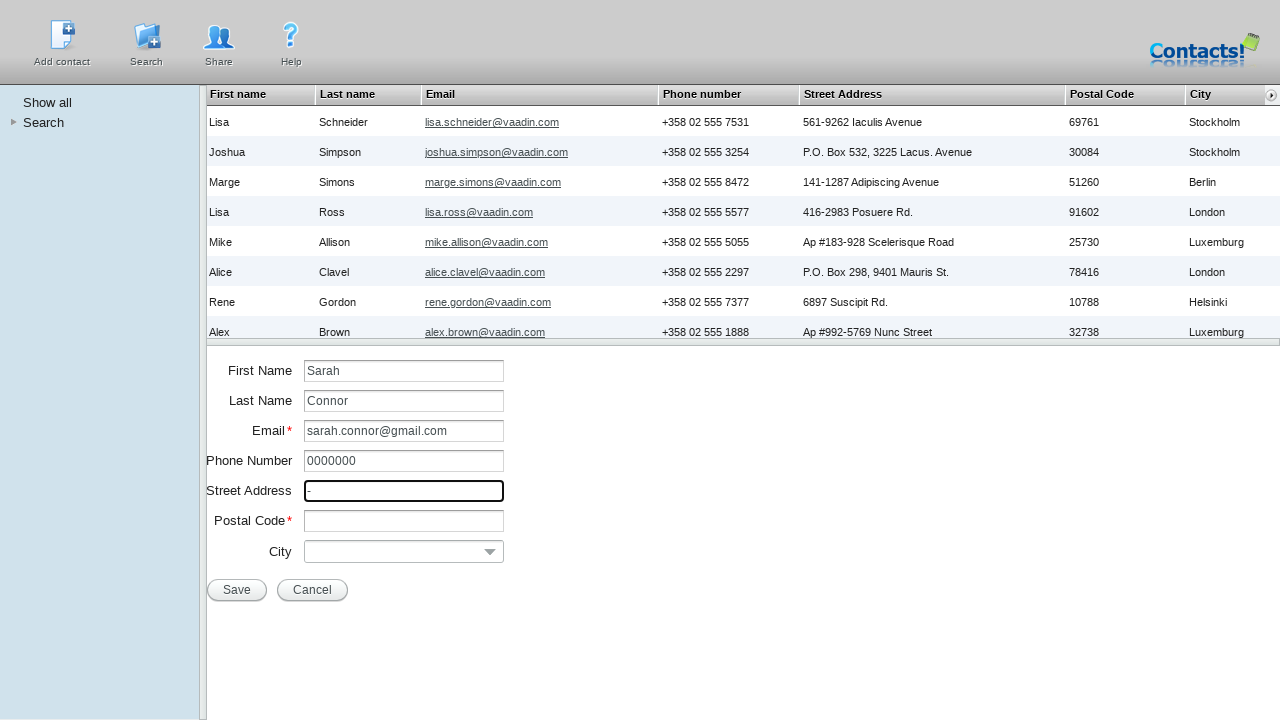

Filled in Postal Code field with '11111' on text=Save >> xpath=ancestor::*[contains(@class, 'v-form')] >> nth=0 >> .v-formla
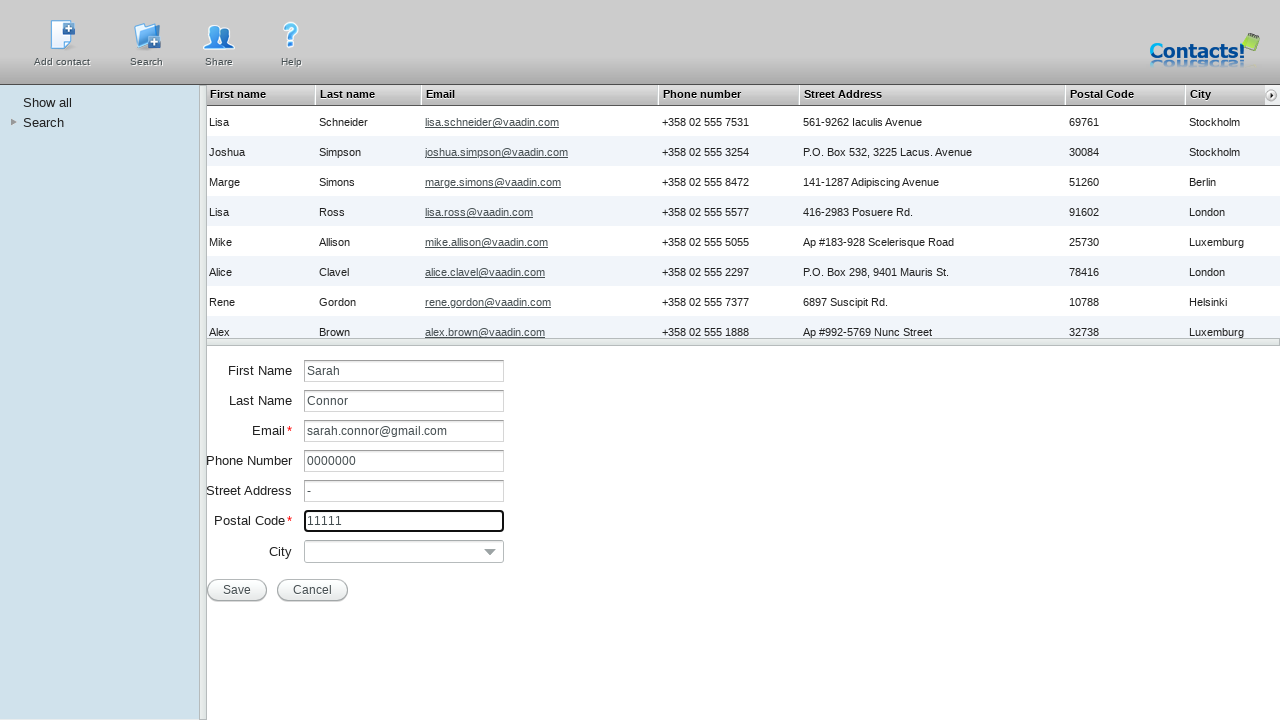

Typed 'Hon' in City field to trigger dropdown on text=Save >> xpath=ancestor::*[contains(@class, 'v-form')] >> nth=0 >> .v-formla
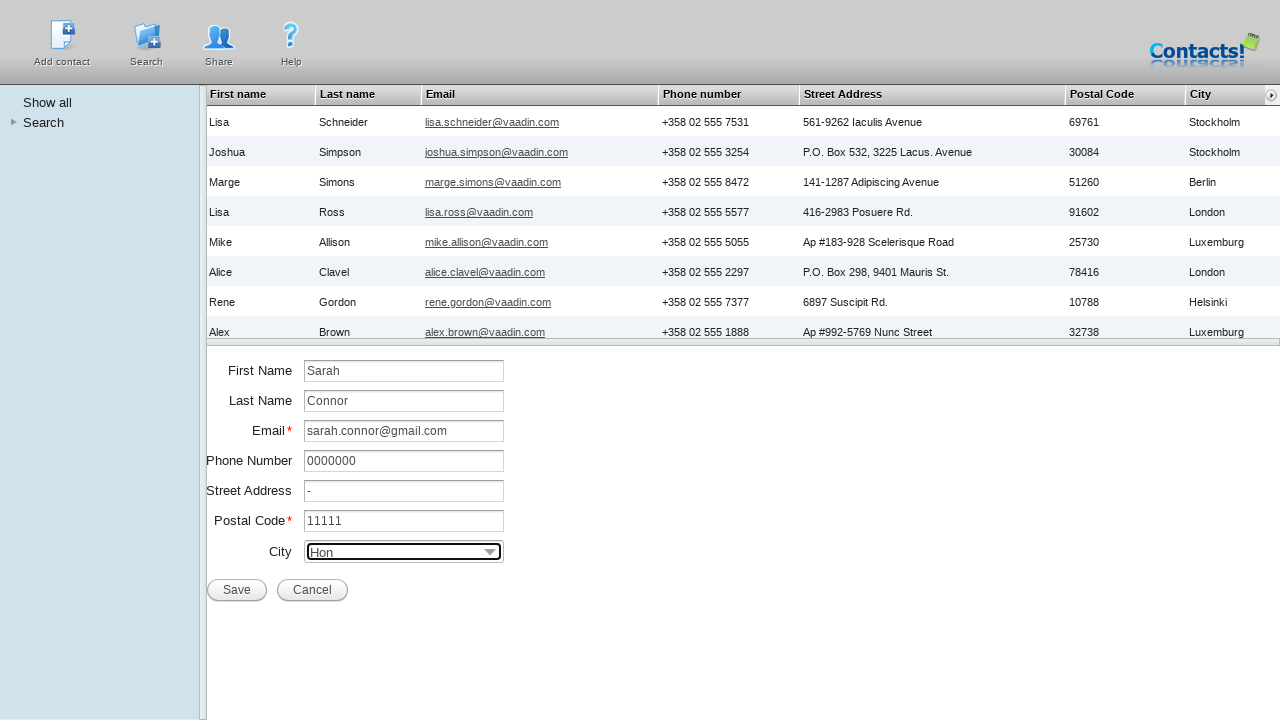

City dropdown menu appeared
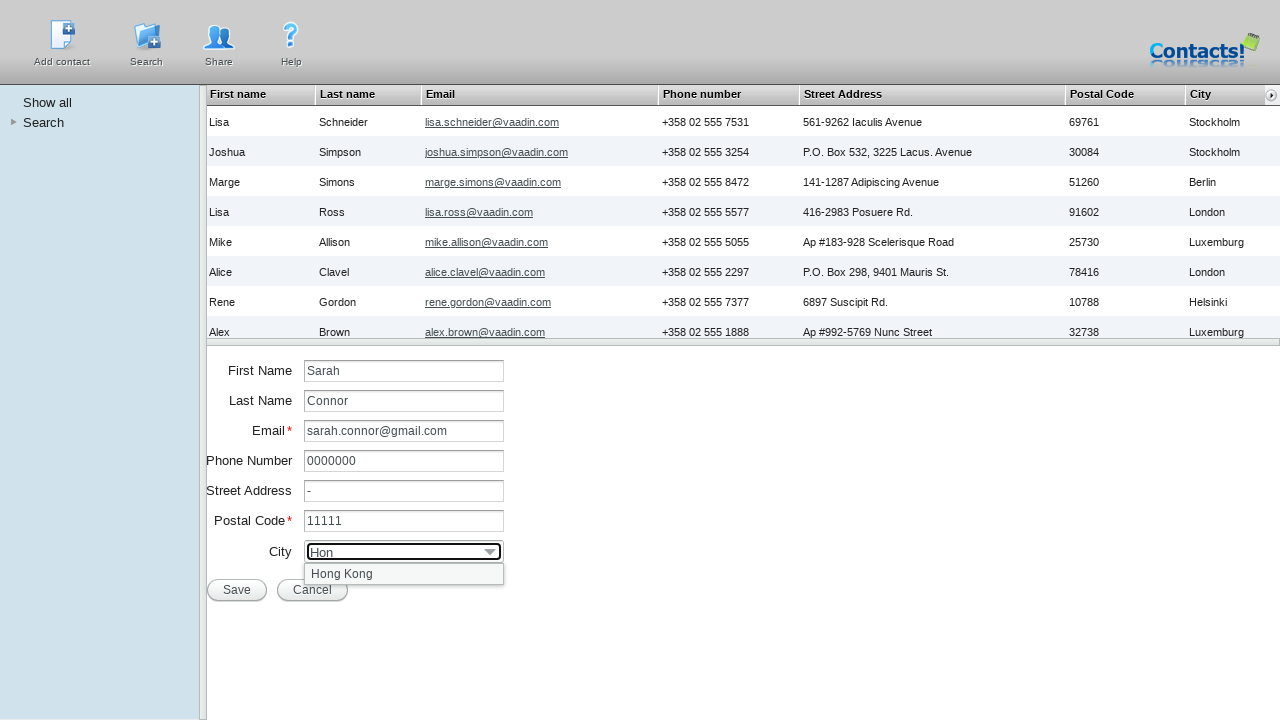

Selected 'Hong Kong' from city dropdown at (342, 574) on .popupContent .v-filterselect-suggestmenu >> text=Hong Kong
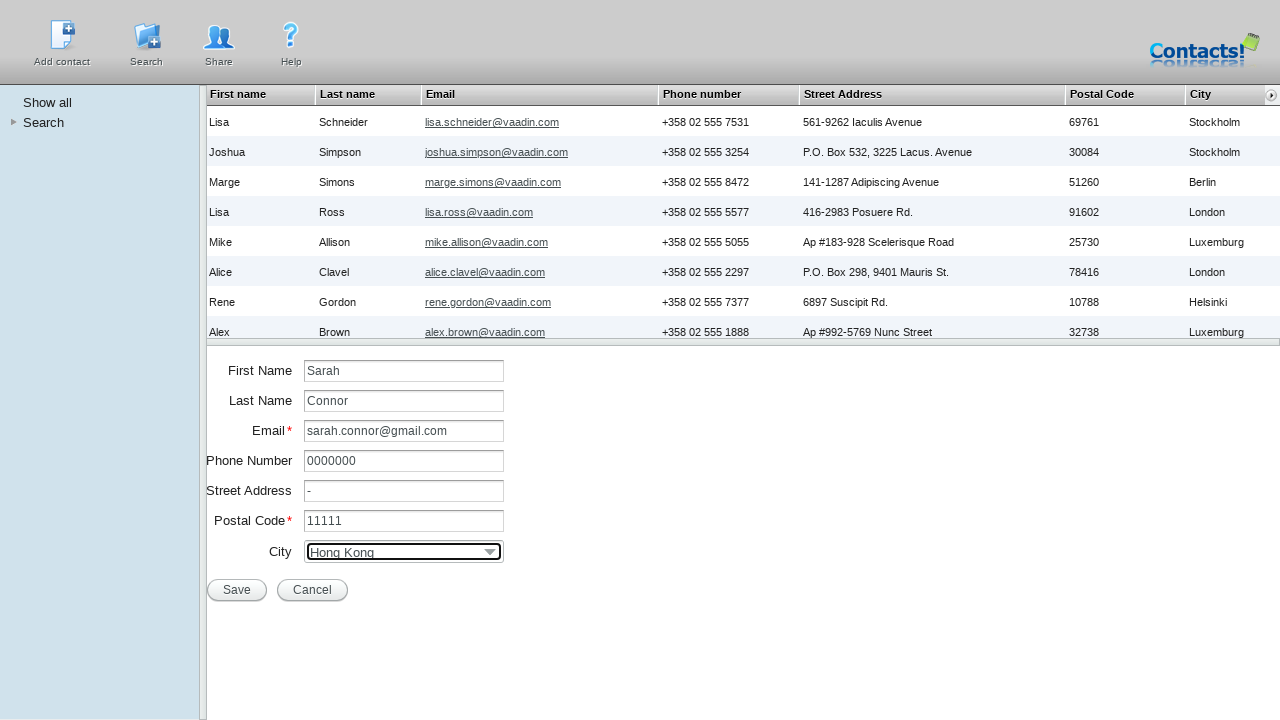

Clicked Save button to create new contact at (237, 590) on text=Save >> xpath=ancestor::*[contains(@class, 'v-form')] >> nth=0 >> text=Save
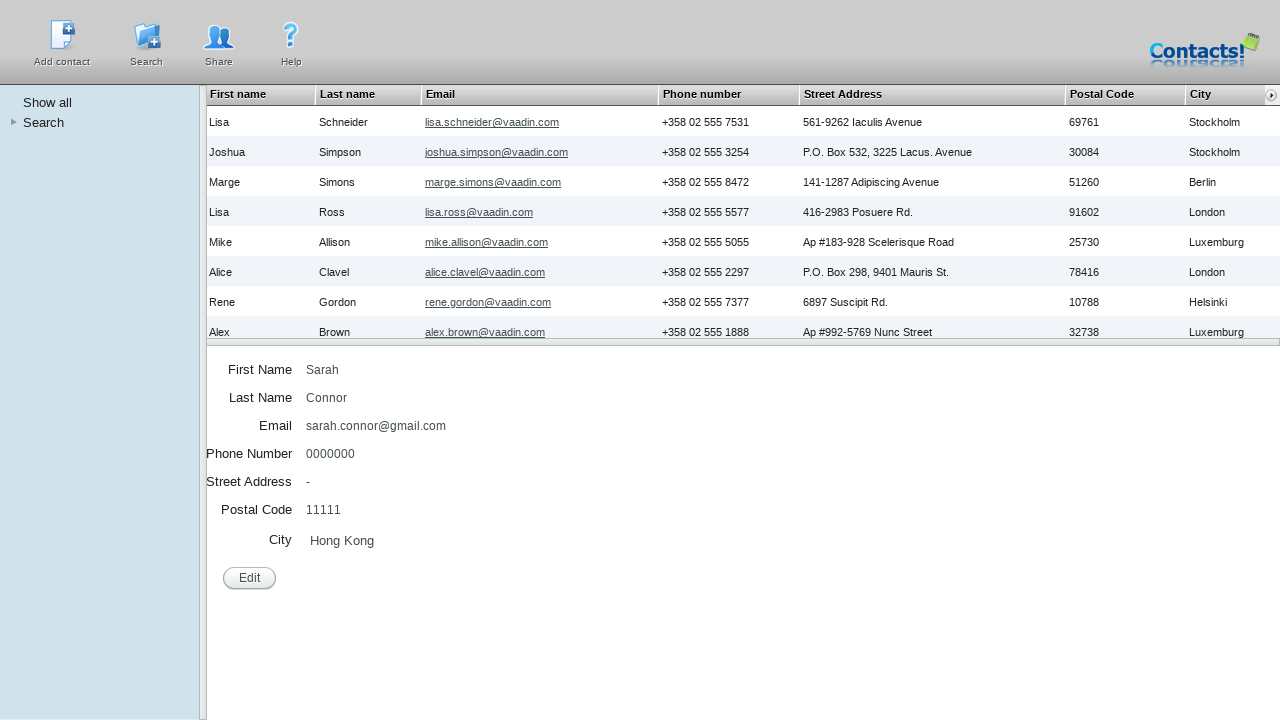

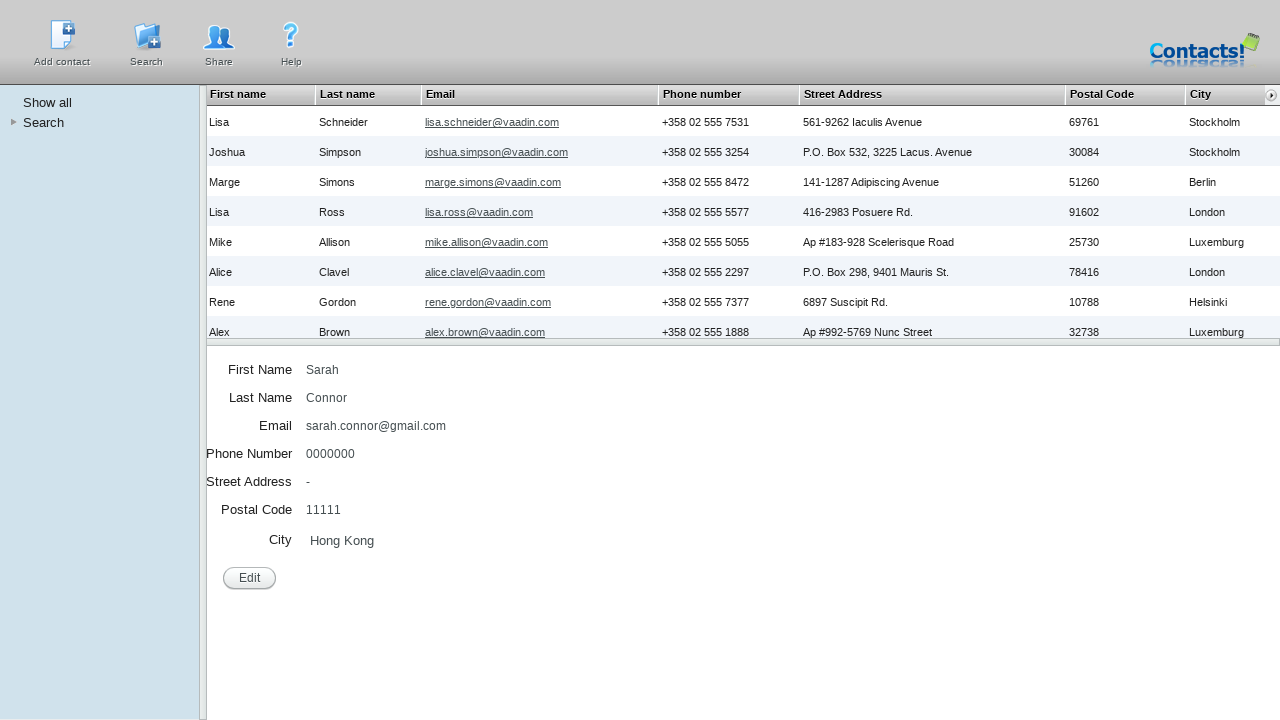